Tests drag and drop functionality on jQuery UI demo page by dragging an element into a droppable area and verifying the drop was successful

Starting URL: https://jqueryui.com/droppable/

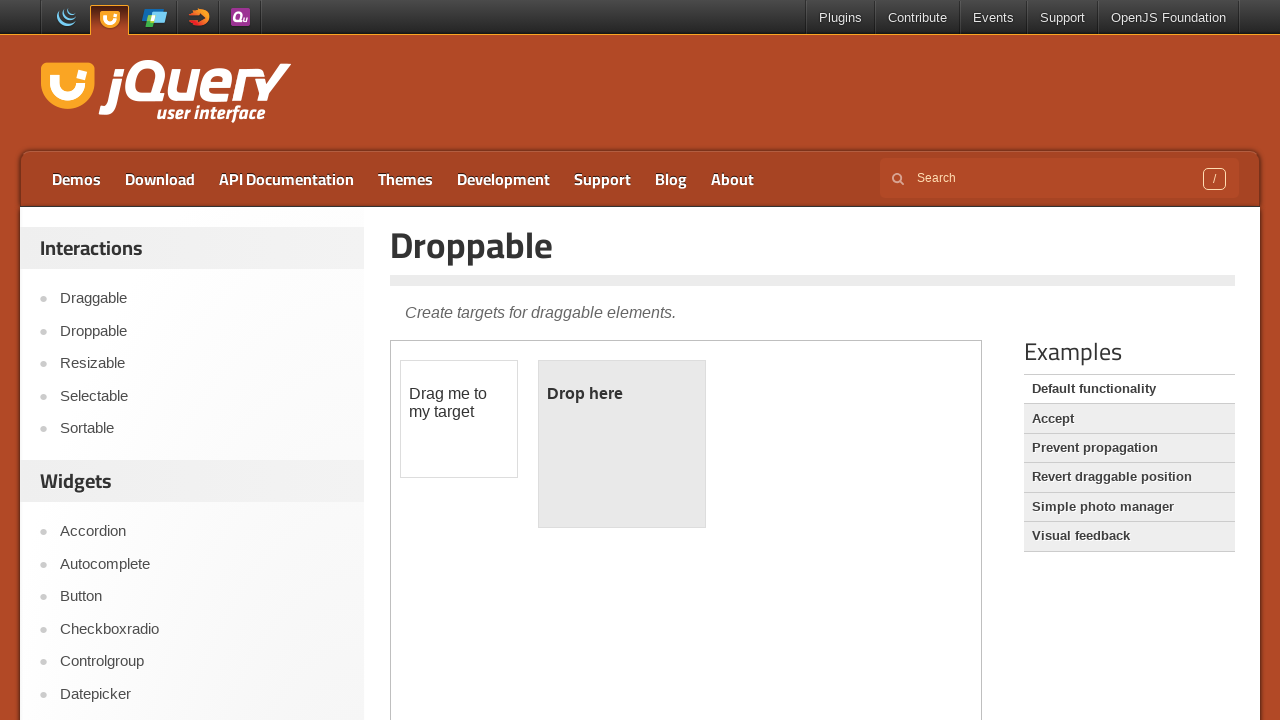

Located the demo iframe
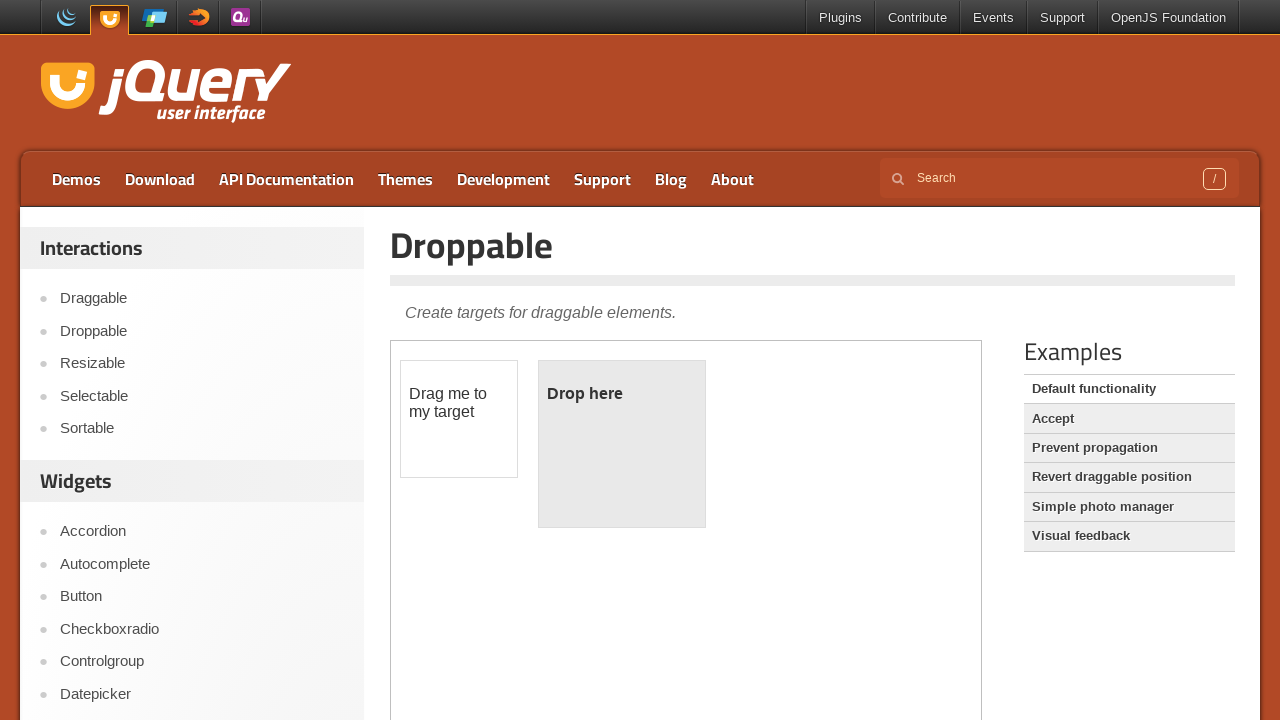

Located the draggable element
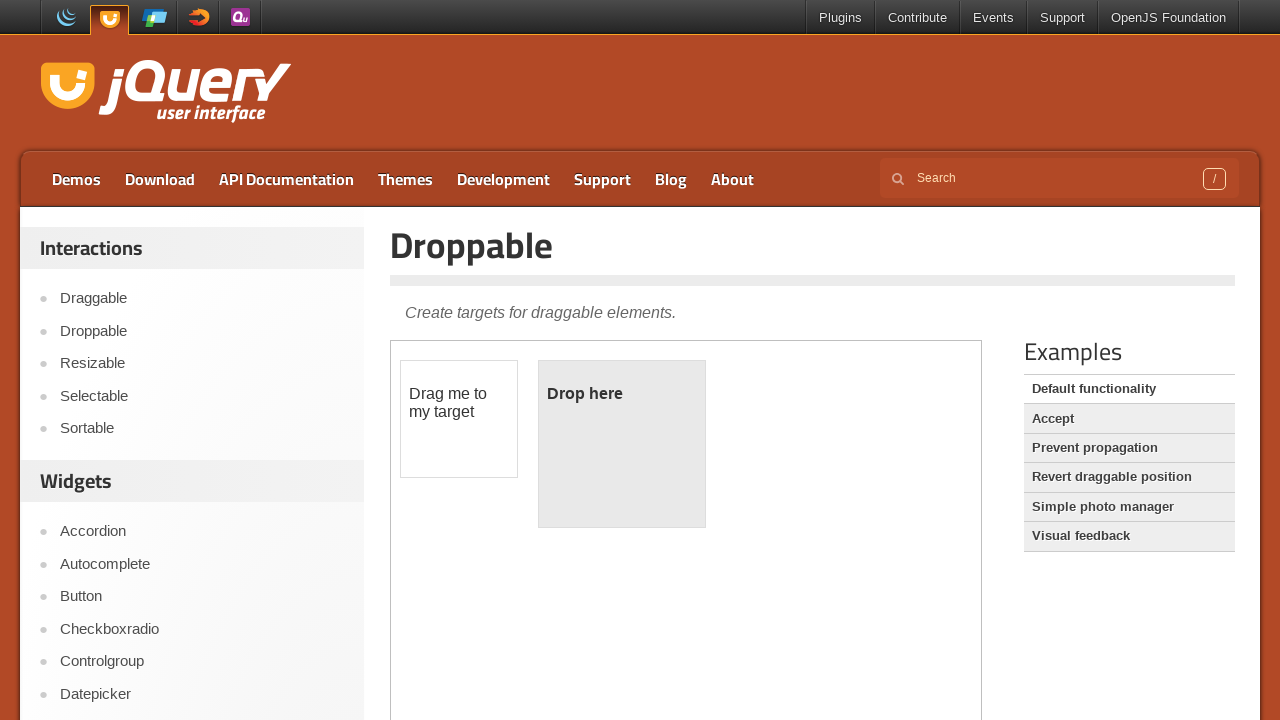

Located the droppable target element
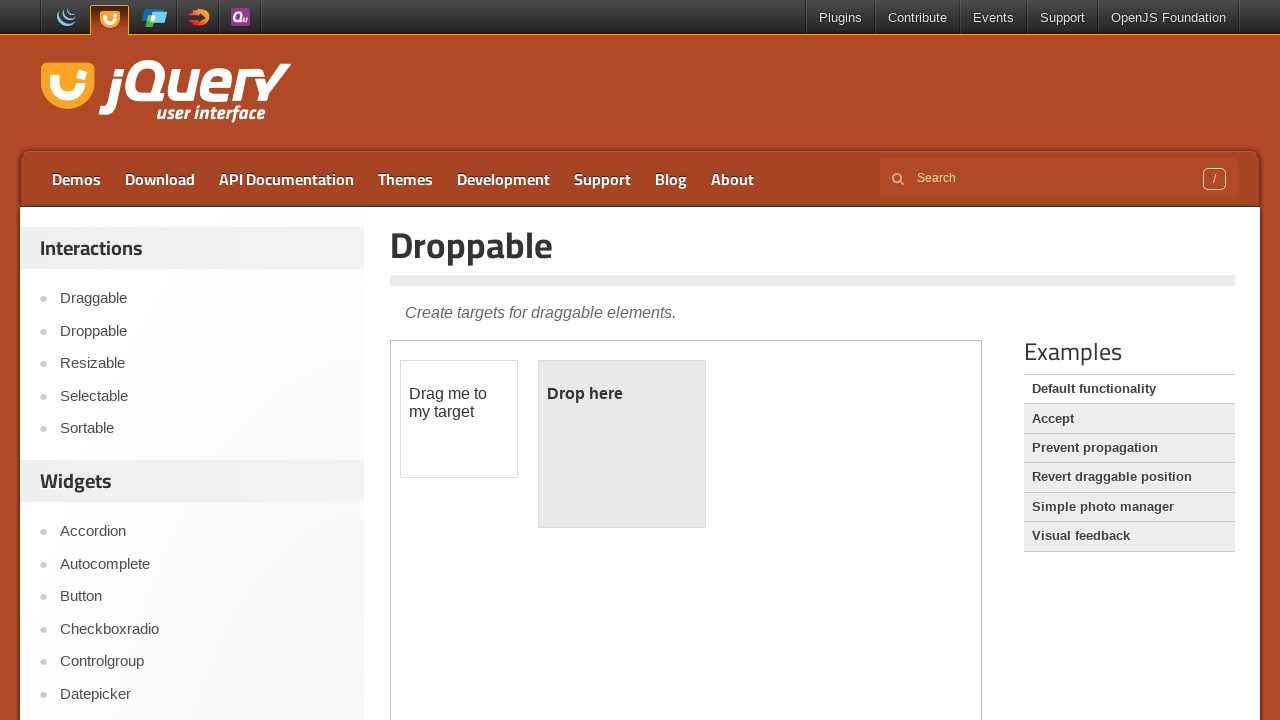

Dragged the draggable element into the droppable area at (622, 444)
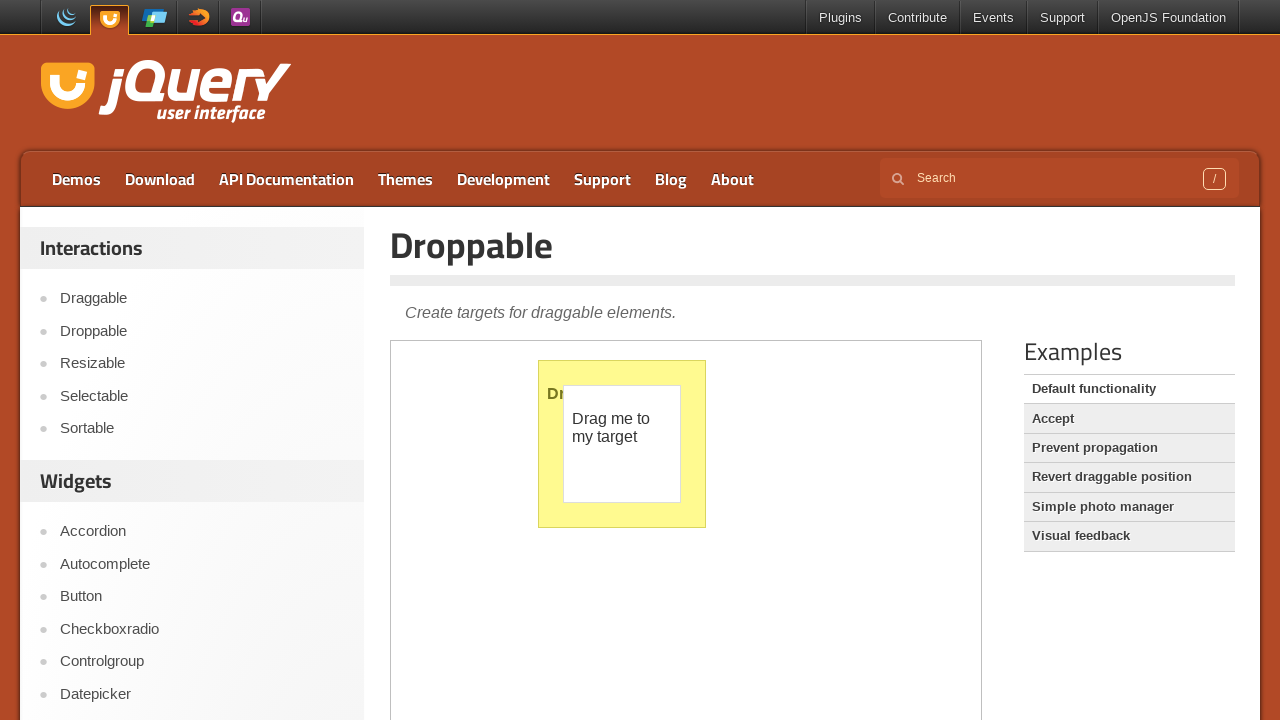

Retrieved the text content of the droppable element
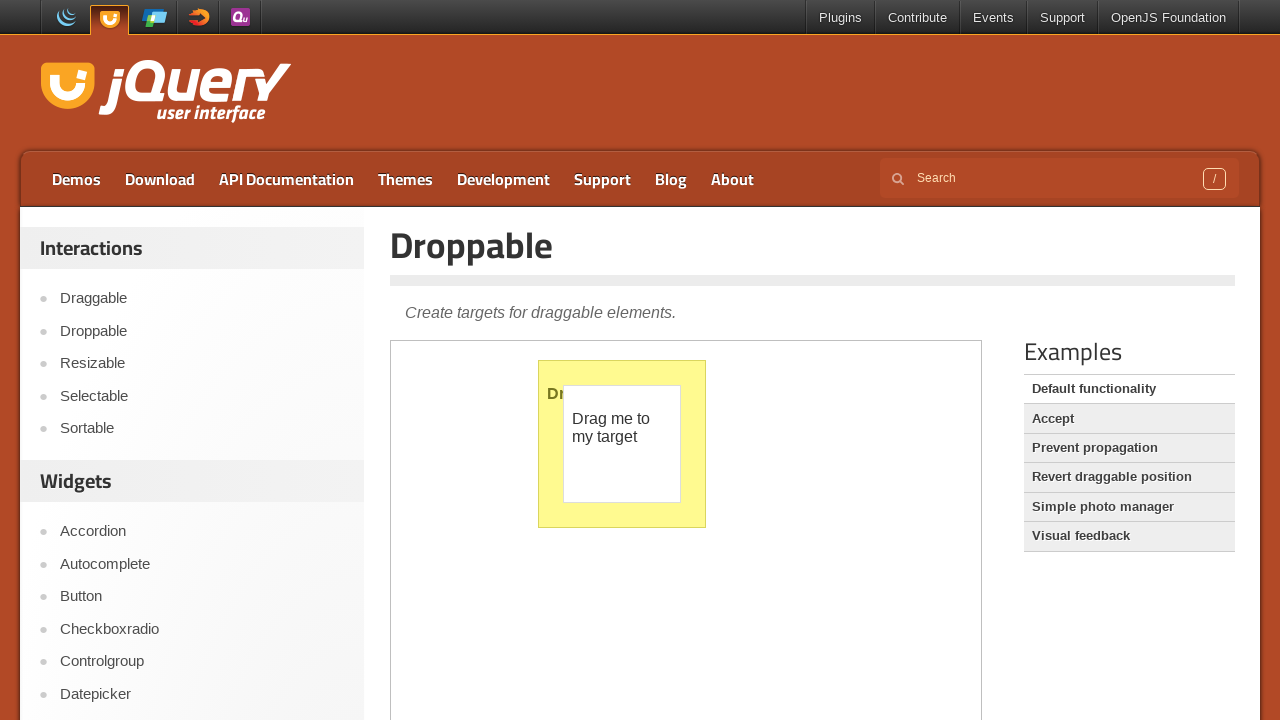

Verified that the droppable element contains 'Dropped!' text
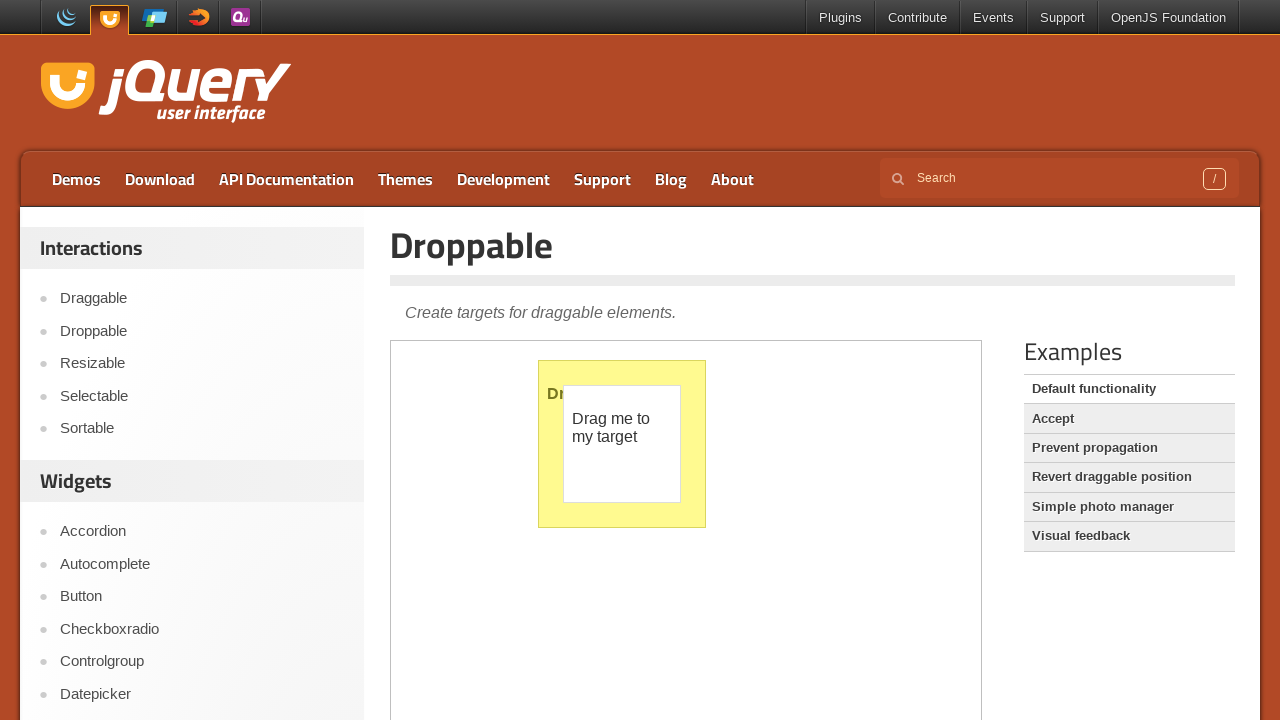

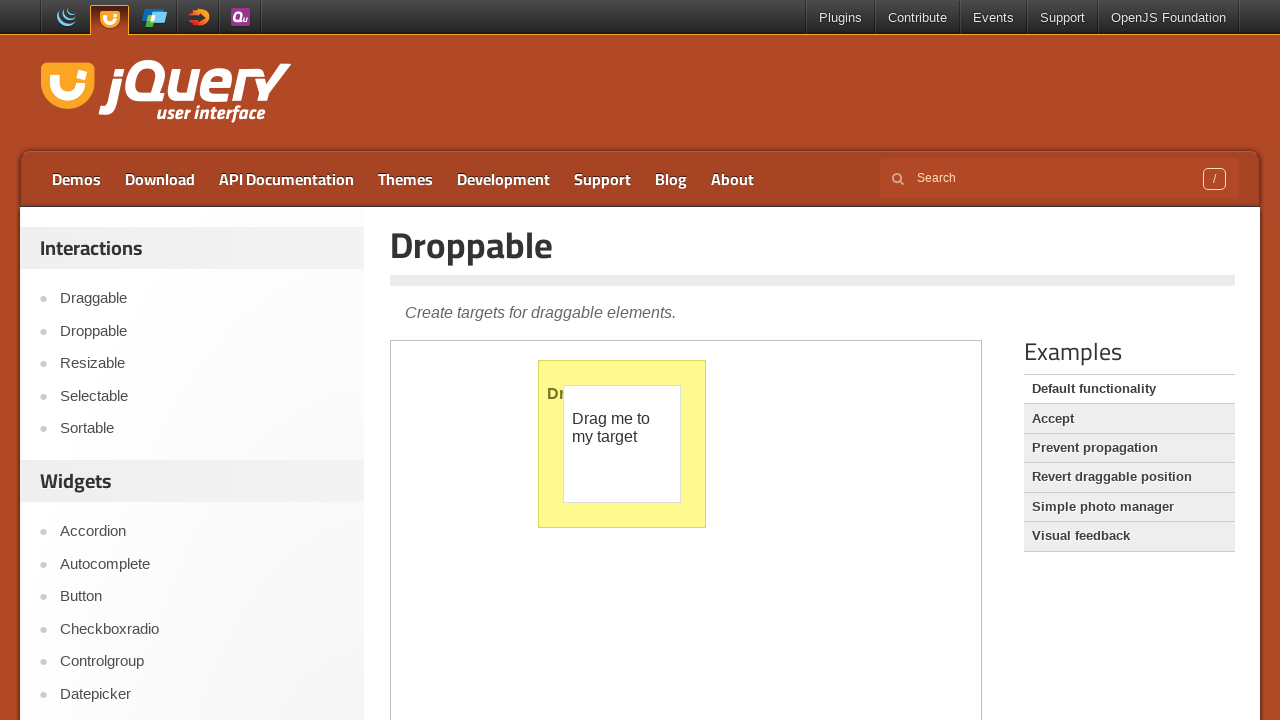